Tests custom radio button selection using JavaScript execution

Starting URL: https://material.angular.io/components/radio/examples

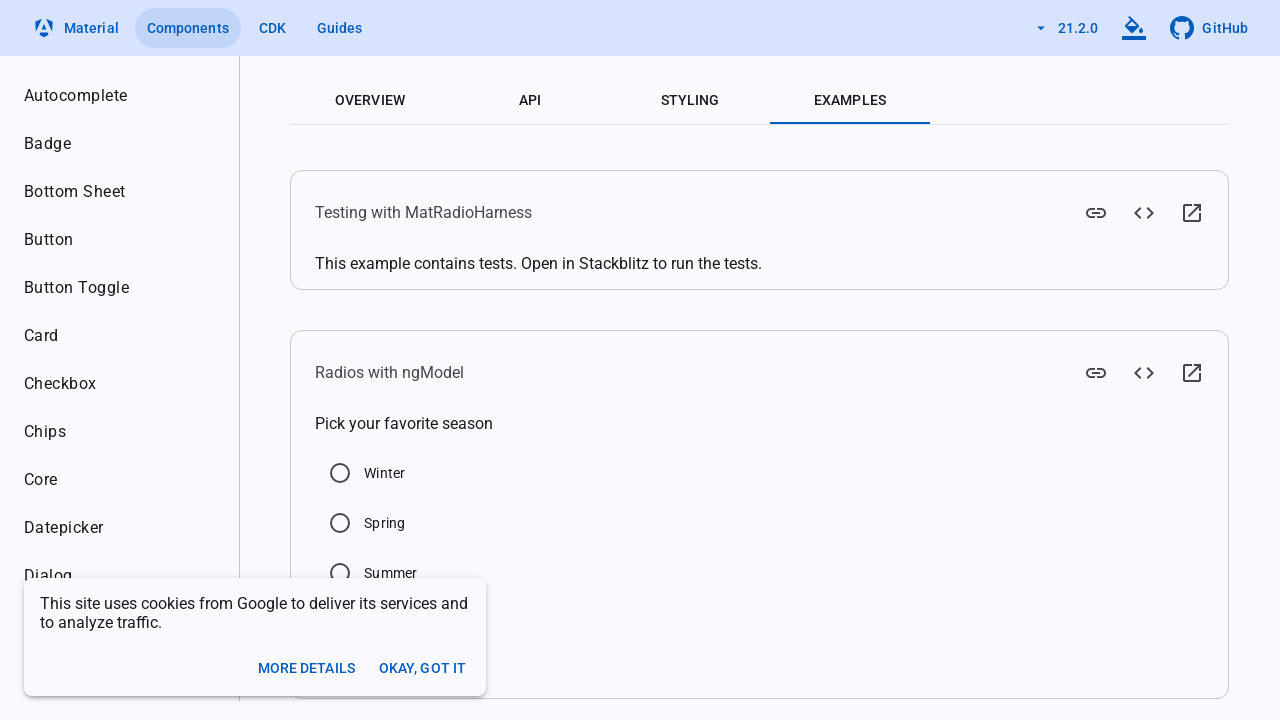

Clicked Winter radio button using JavaScript execution
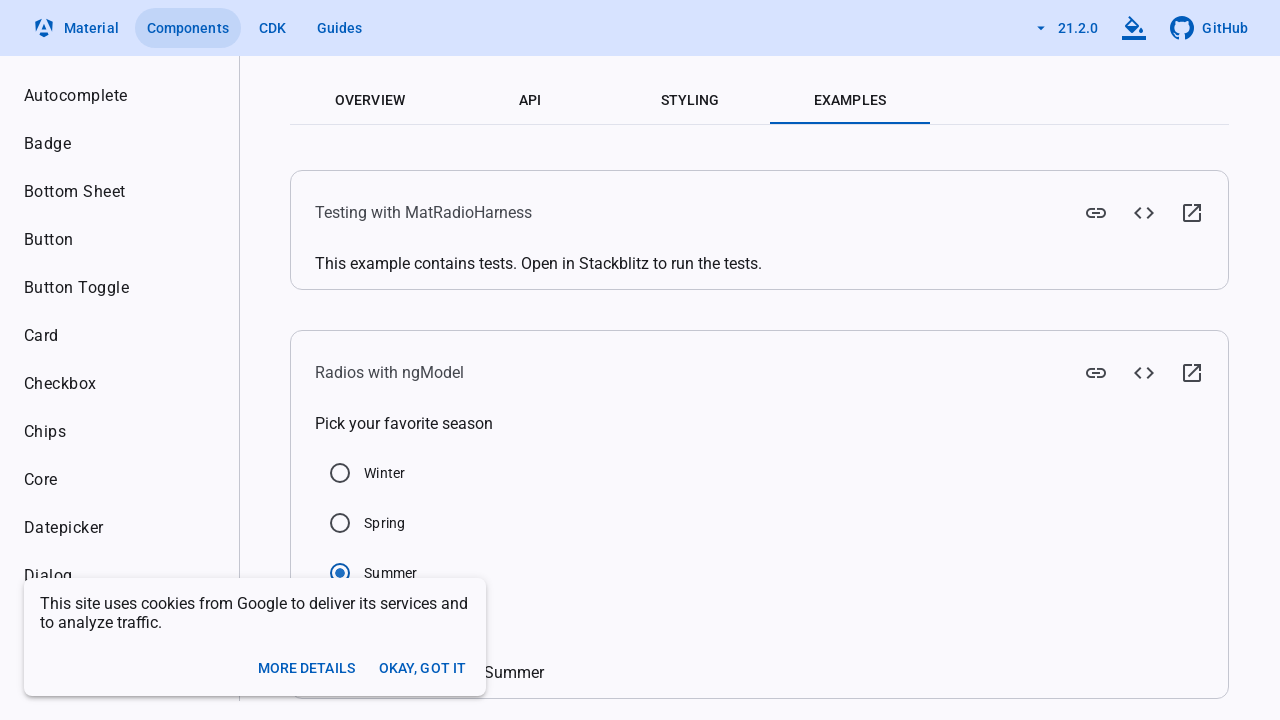

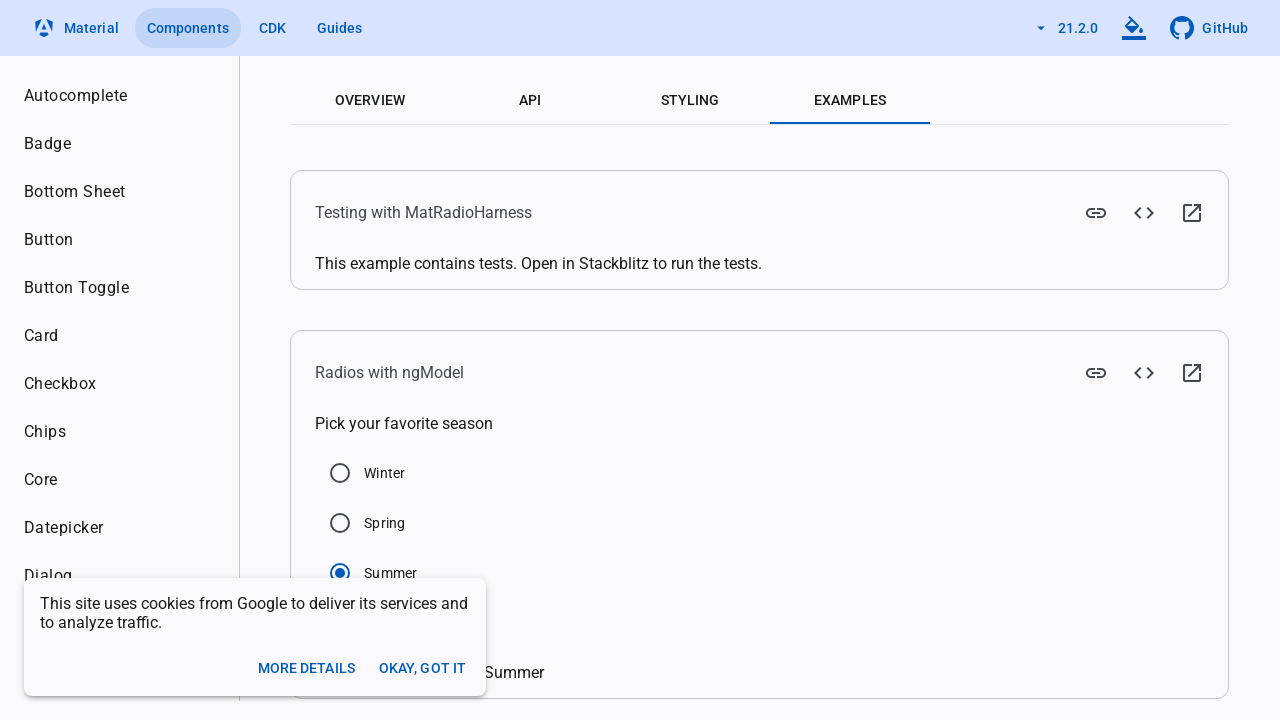